Tests clicking a button with a dynamic ID on the UI Testing Playground website to verify interaction with elements that have changing identifiers

Starting URL: http://uitestingplayground.com/dynamicid

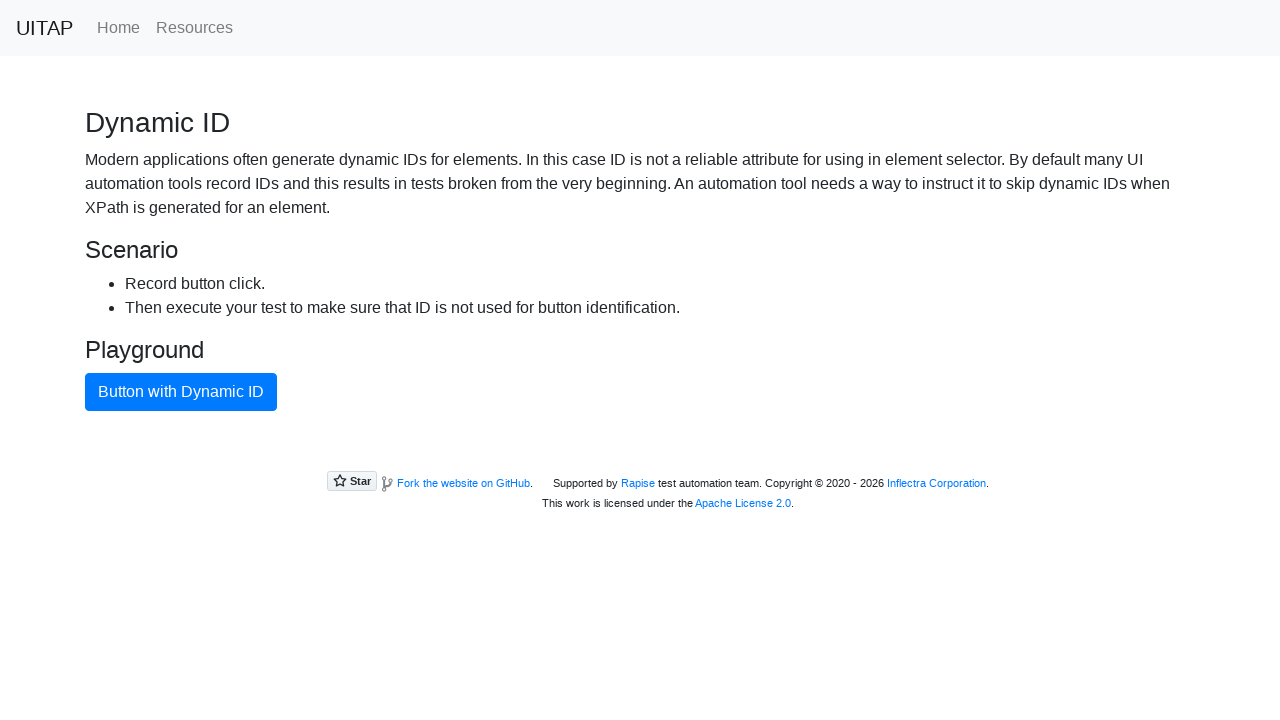

Navigated to UI Testing Playground dynamic ID page
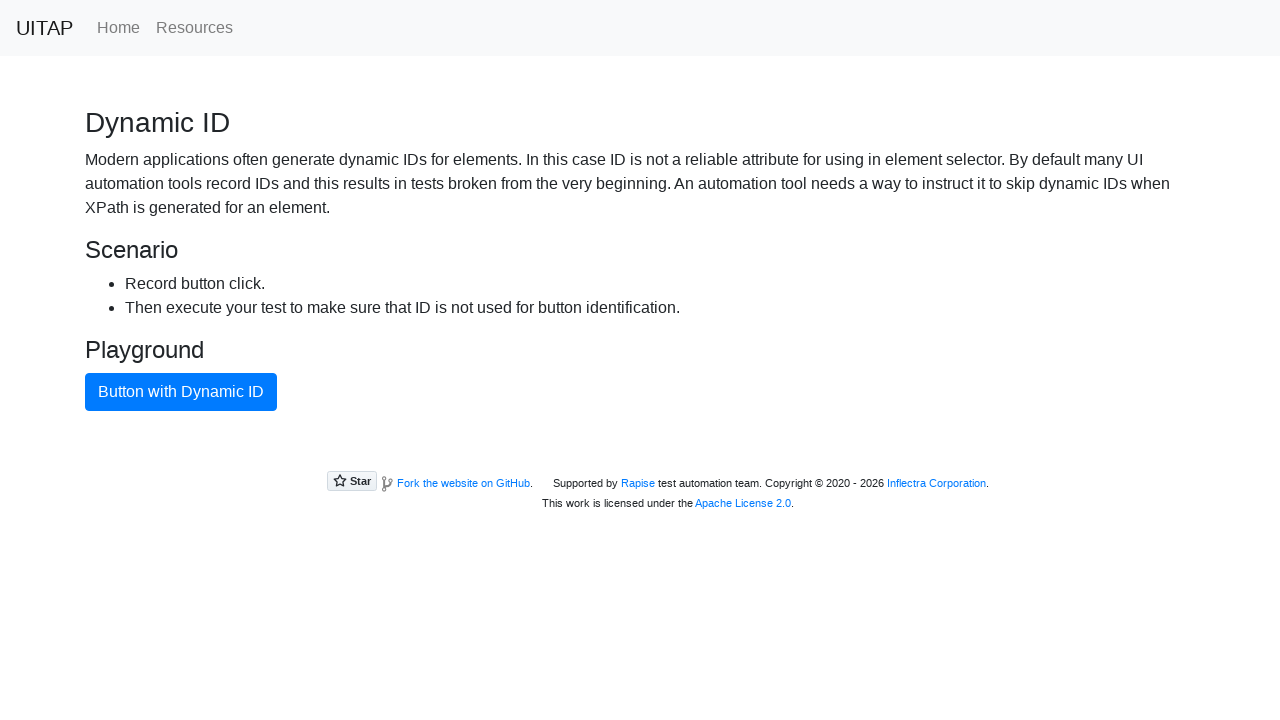

Clicked the primary button with dynamic ID at (181, 392) on button.btn.btn-primary
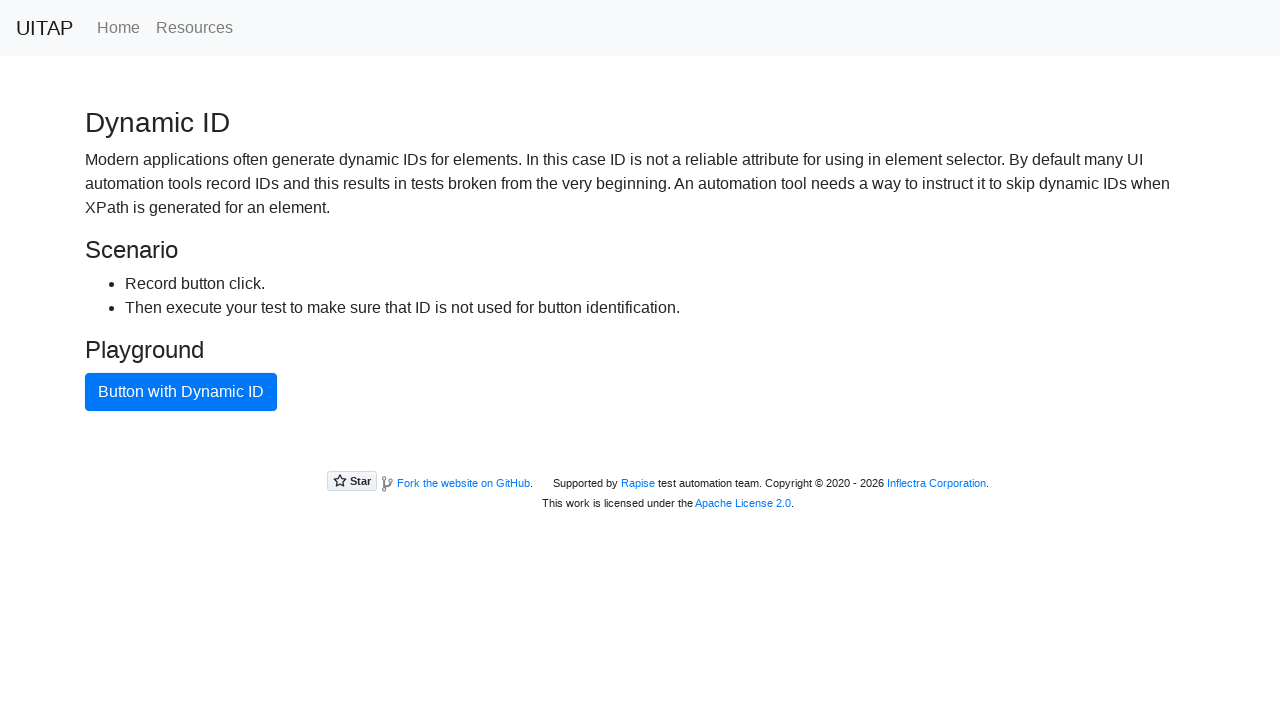

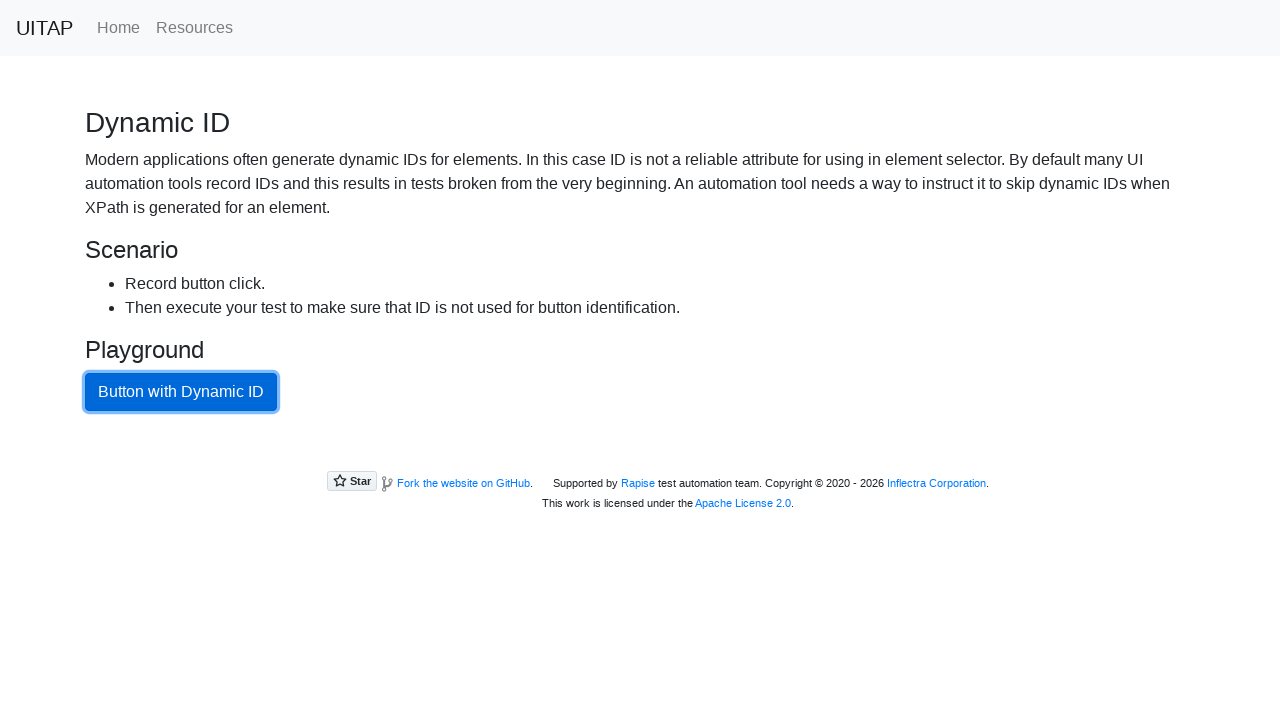